Tests browser navigation by visiting two e-commerce sites, navigating back, and refreshing the page

Starting URL: https://panama.ua/

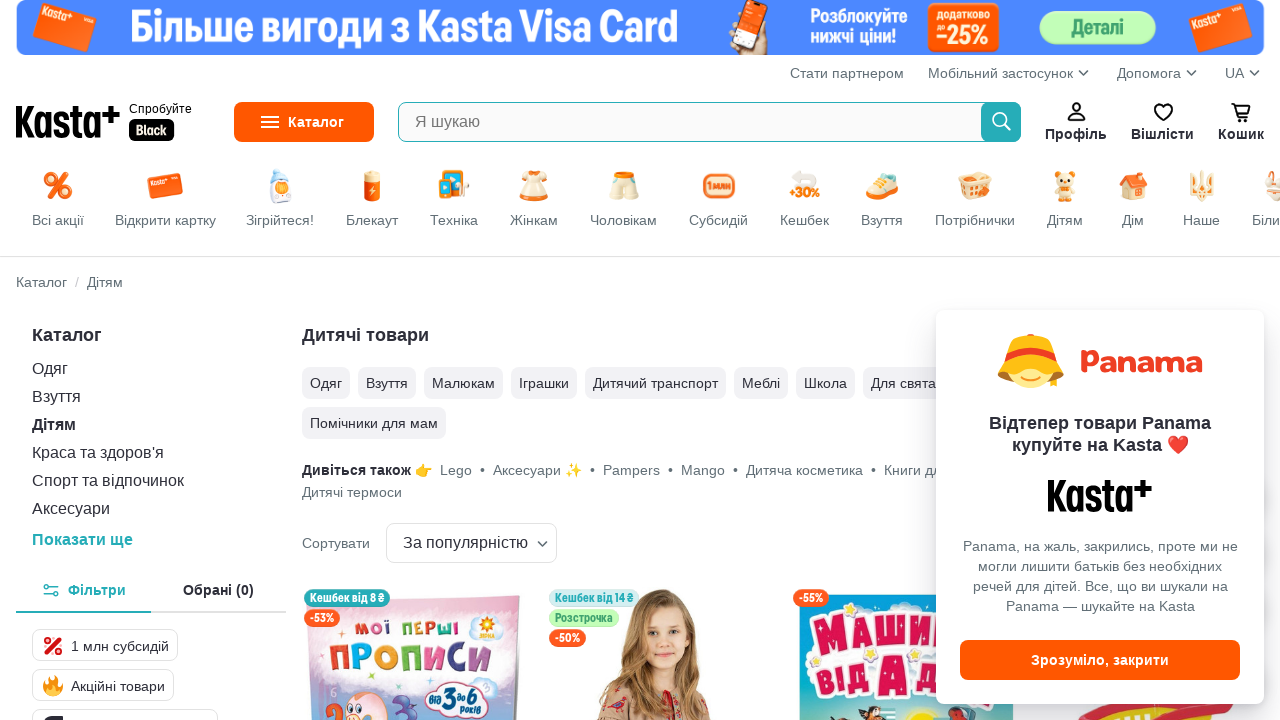

Navigated to rozetka.com.ua e-commerce site
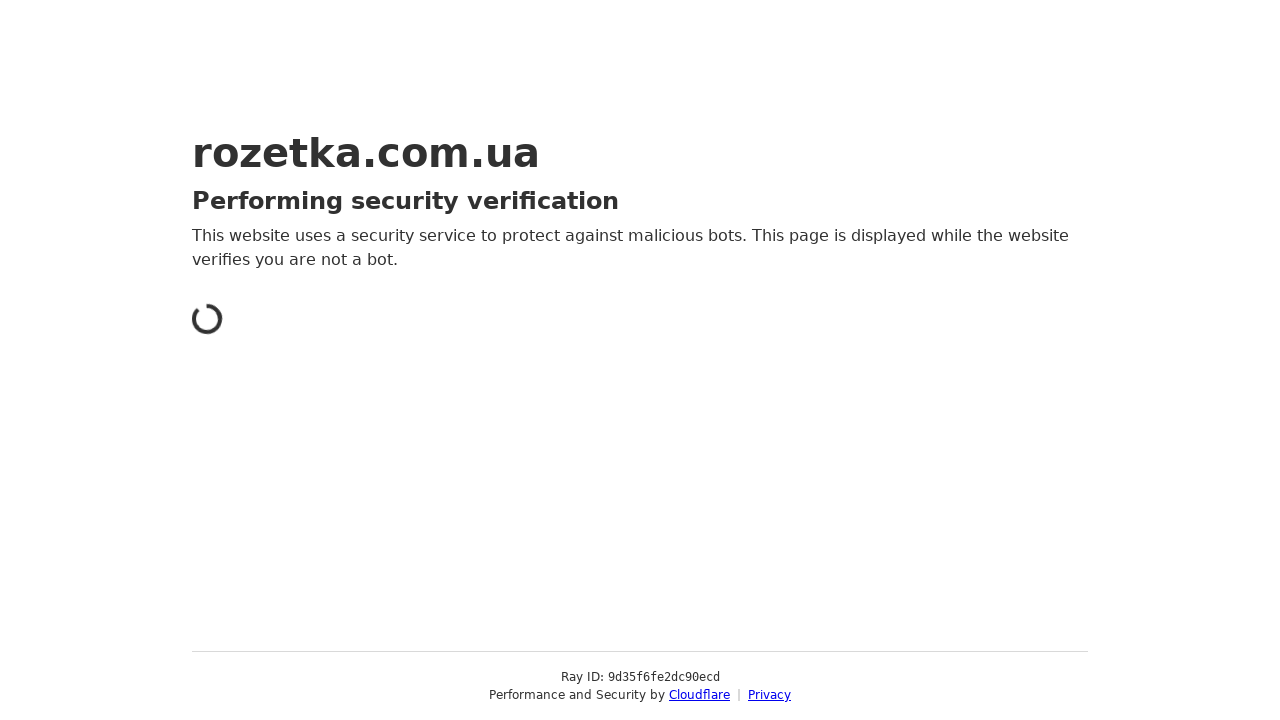

Navigated back to panama.ua
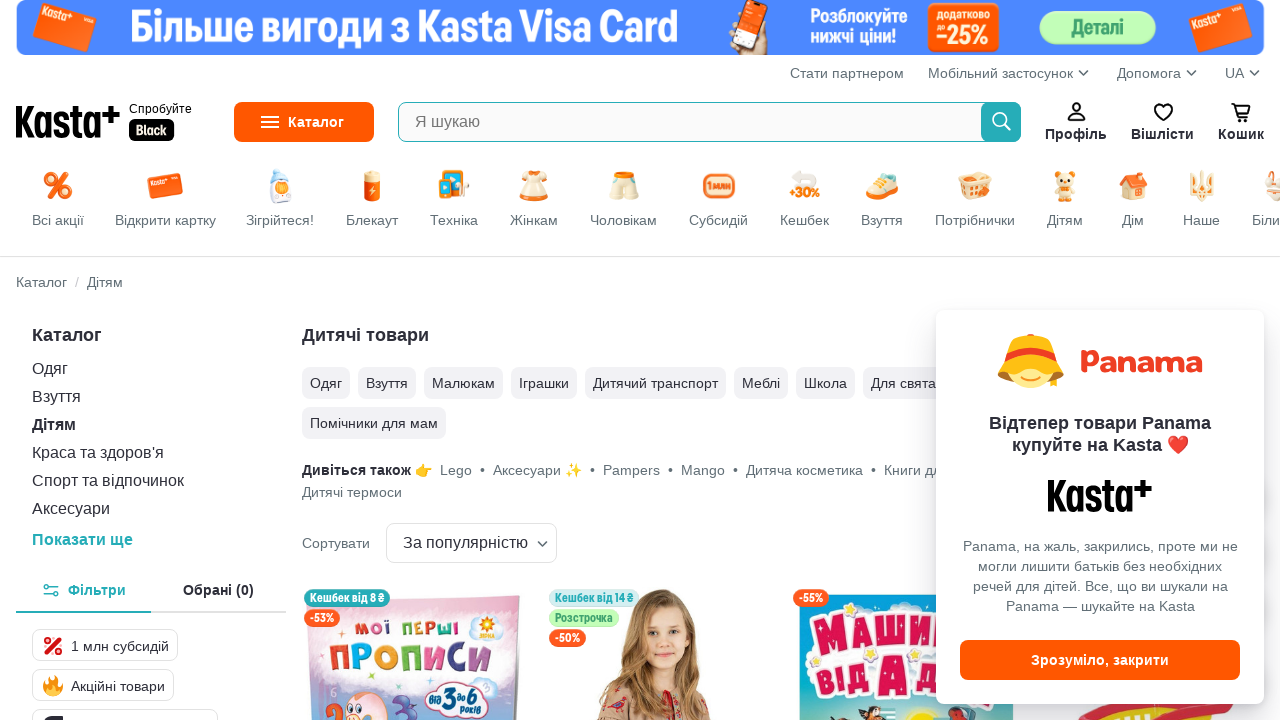

Refreshed the current page
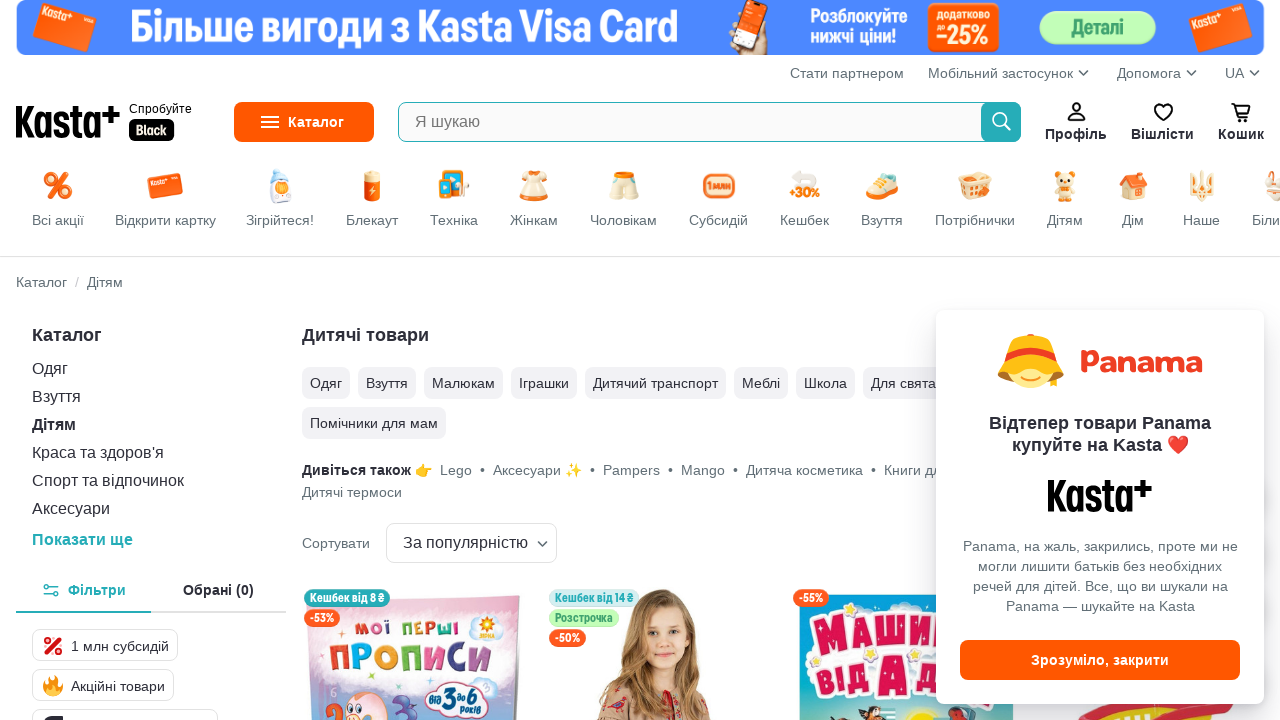

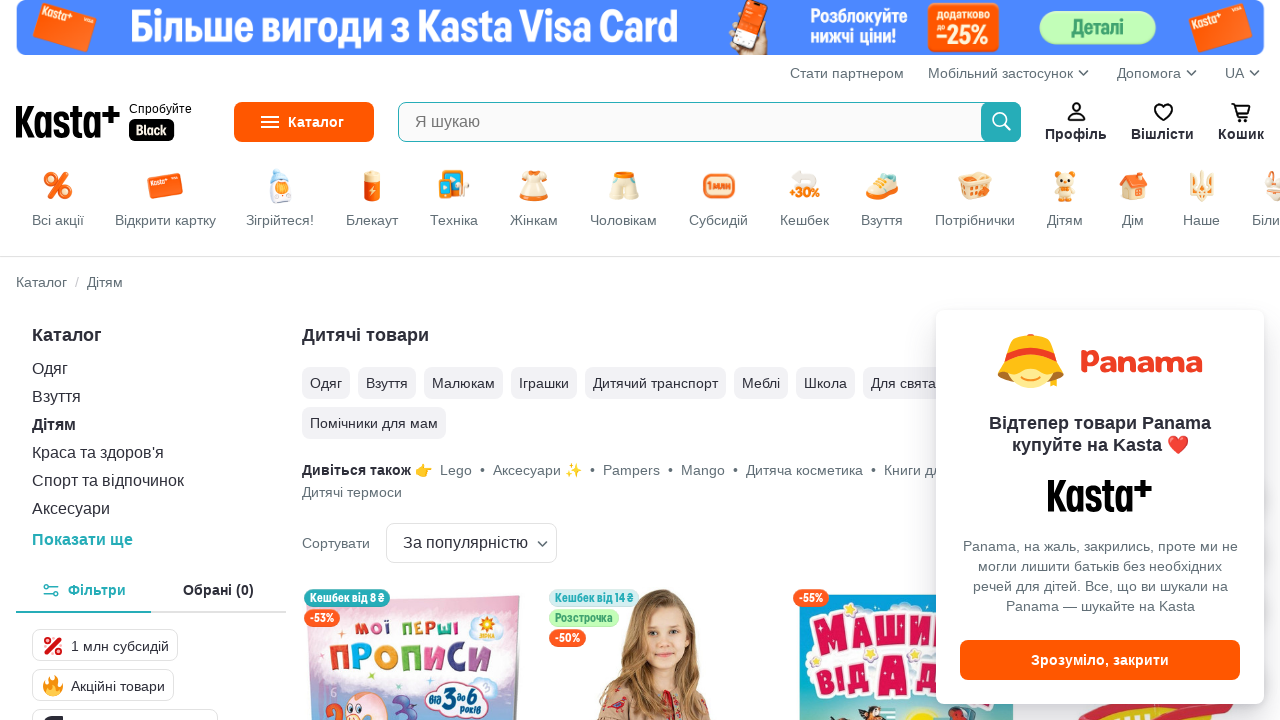